Tests checkbox functionality on a practice page by checking a checkbox, verifying it's selected, unchecking it, and verifying it's unselected, then counting total checkboxes on the page

Starting URL: https://rahulshettyacademy.com/AutomationPractice/

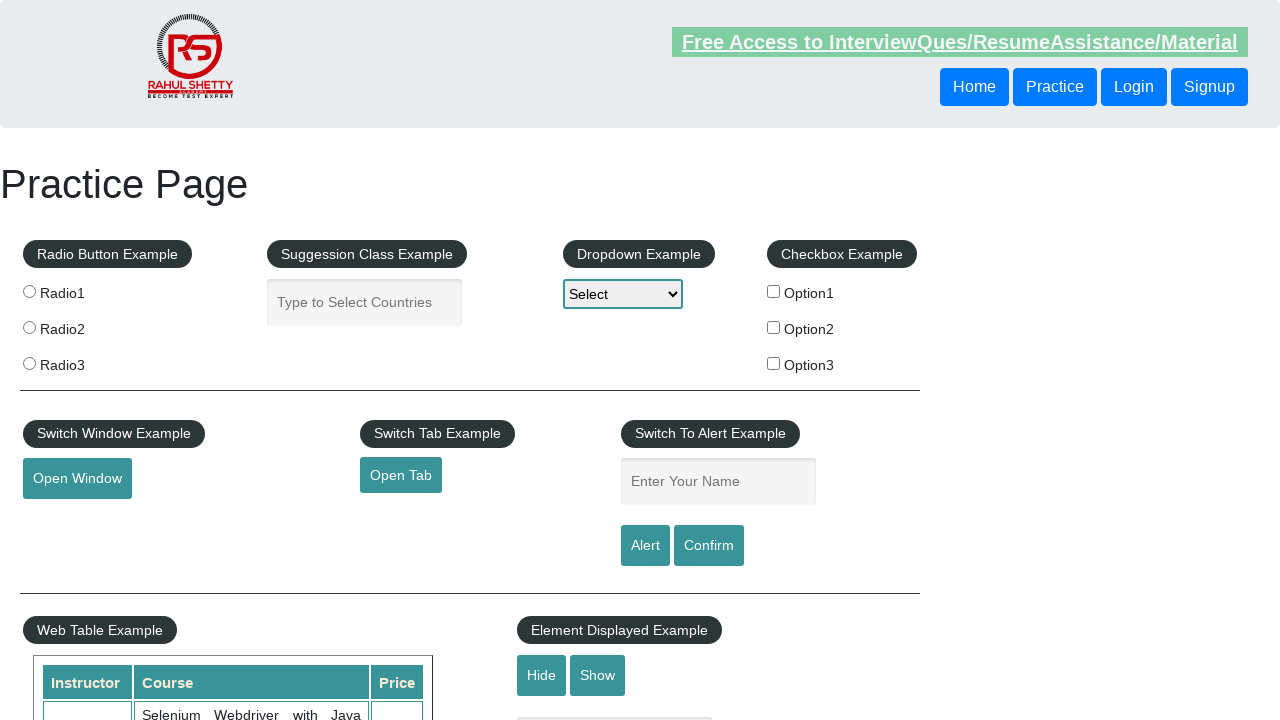

Clicked first checkbox to check it at (774, 291) on xpath=//div[@id='checkbox-example']/fieldset/label/input[@name='checkBoxOption1'
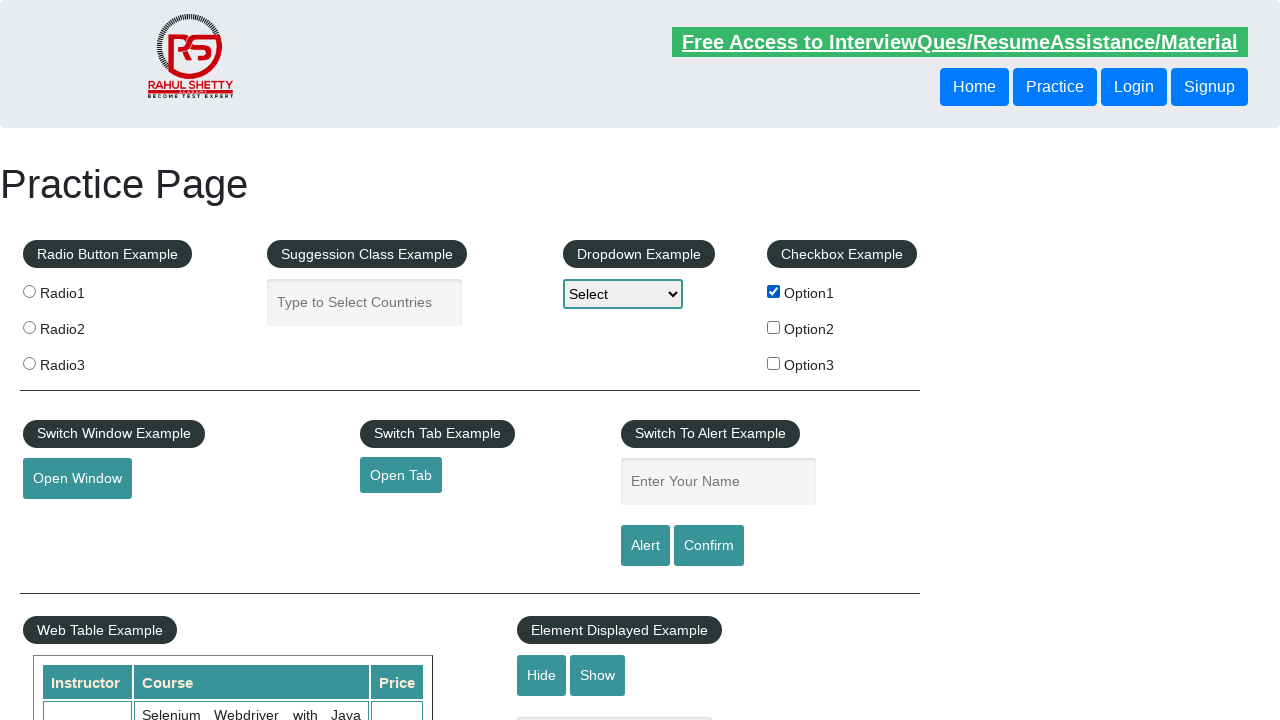

Verified first checkbox is checked
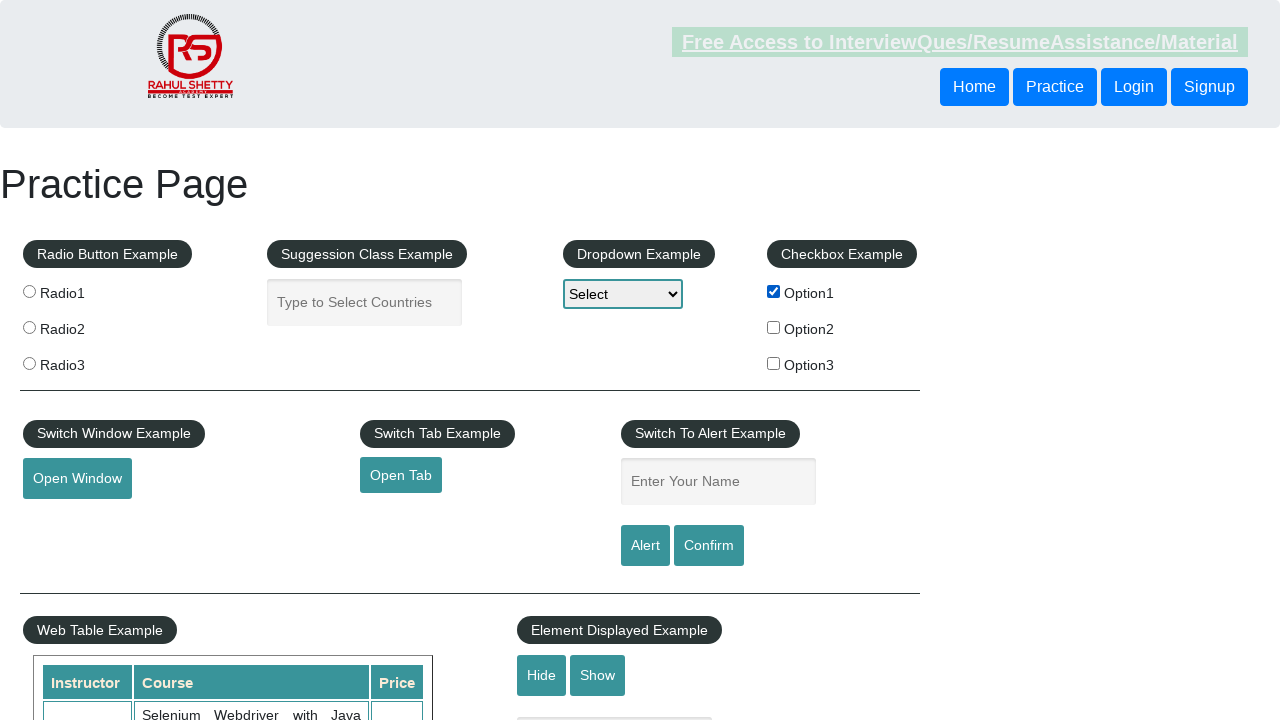

Clicked first checkbox again to uncheck it at (774, 291) on xpath=//div[@id='checkbox-example']/fieldset/label/input[@name='checkBoxOption1'
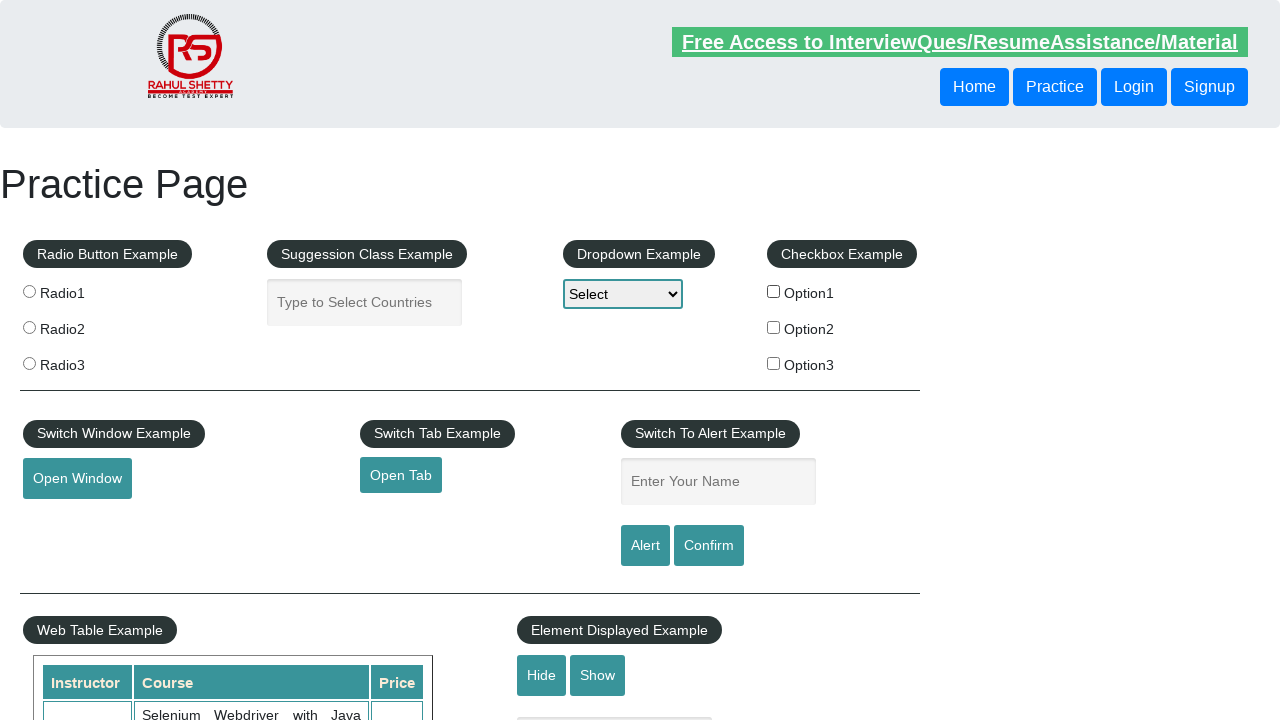

Verified first checkbox is unchecked
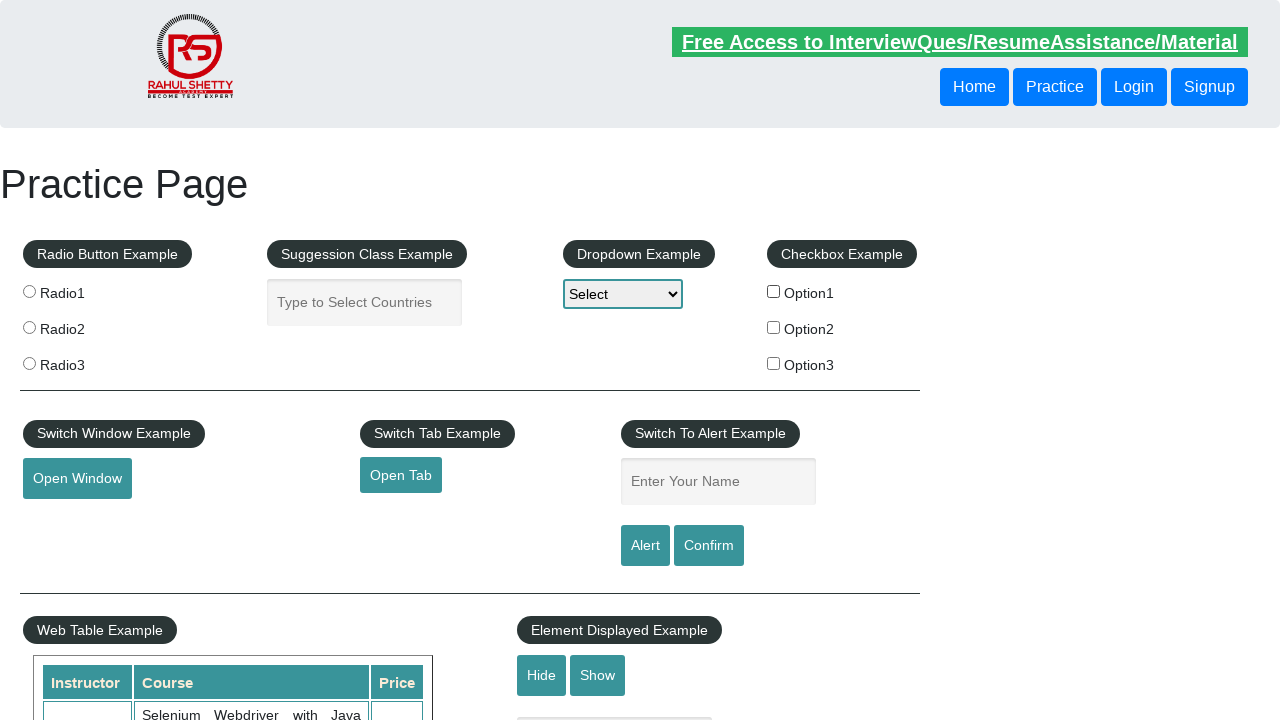

Counted total checkboxes on page: 3
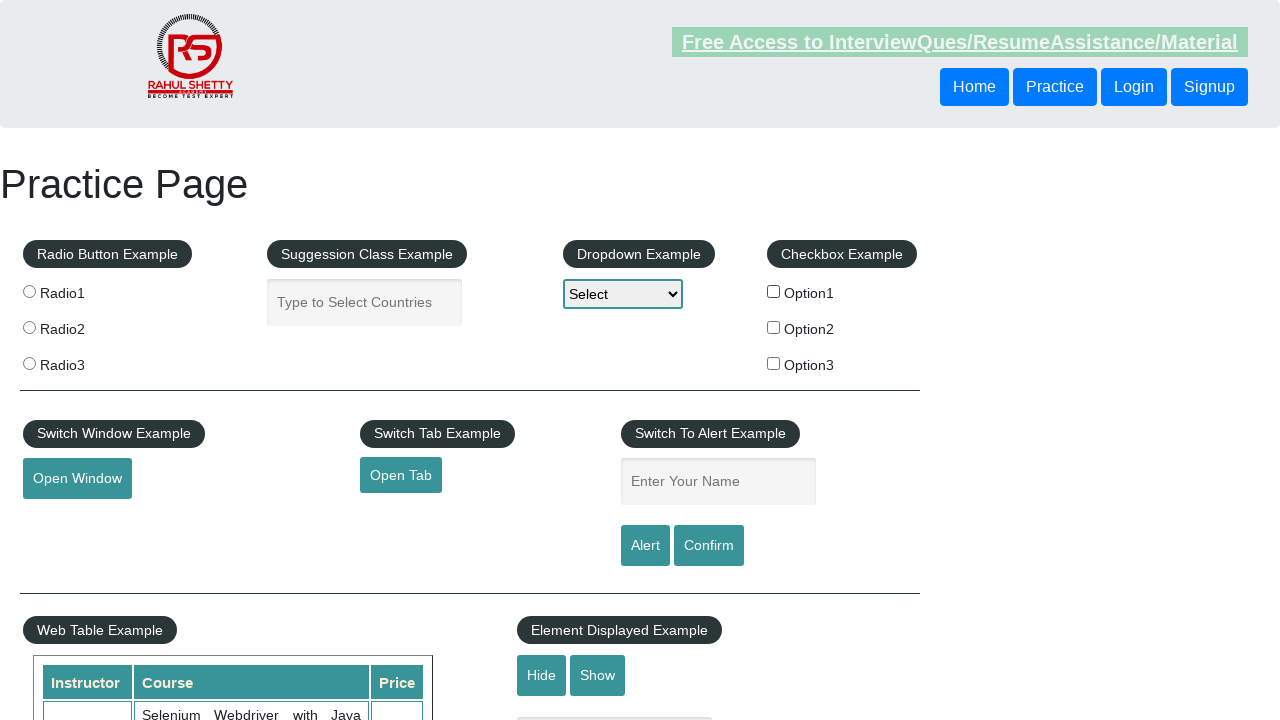

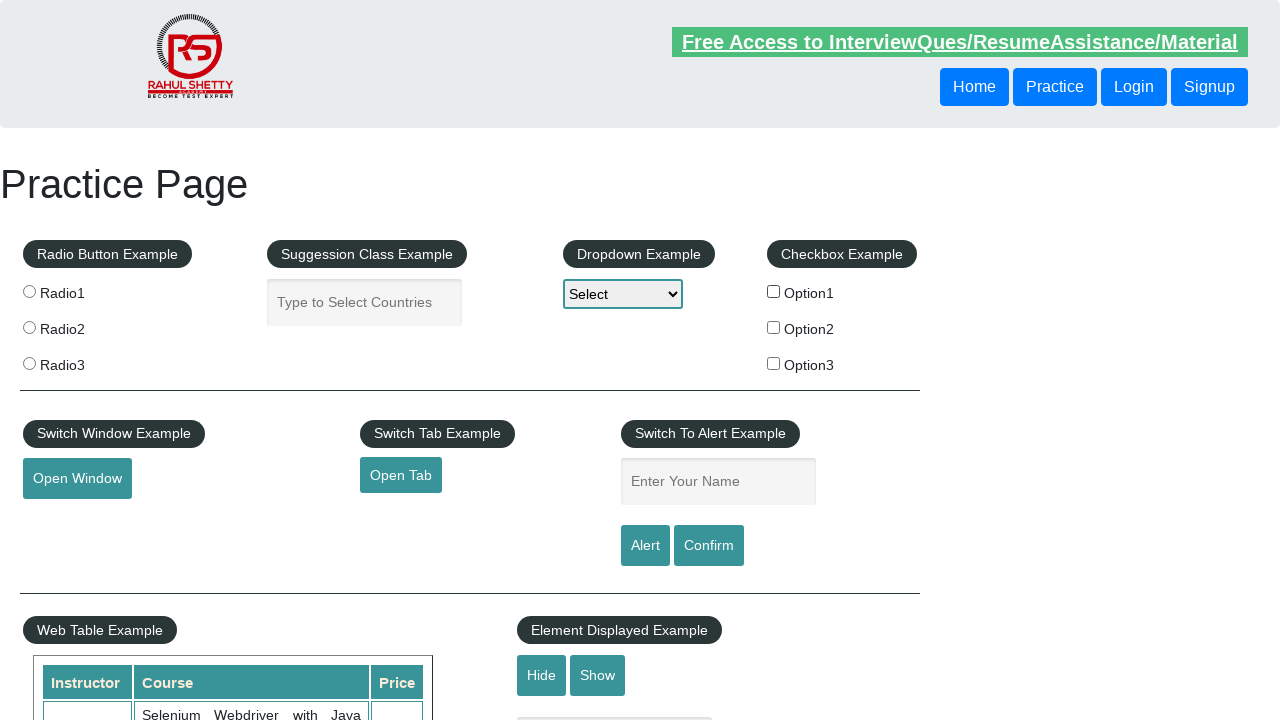